Tests keyboard navigation on a spreadsheet download page by pressing arrow keys and tab keys to navigate through elements and then pressing Enter to confirm an action.

Starting URL: http://spreadsheetpage.com/index.php/file/c35/p10/

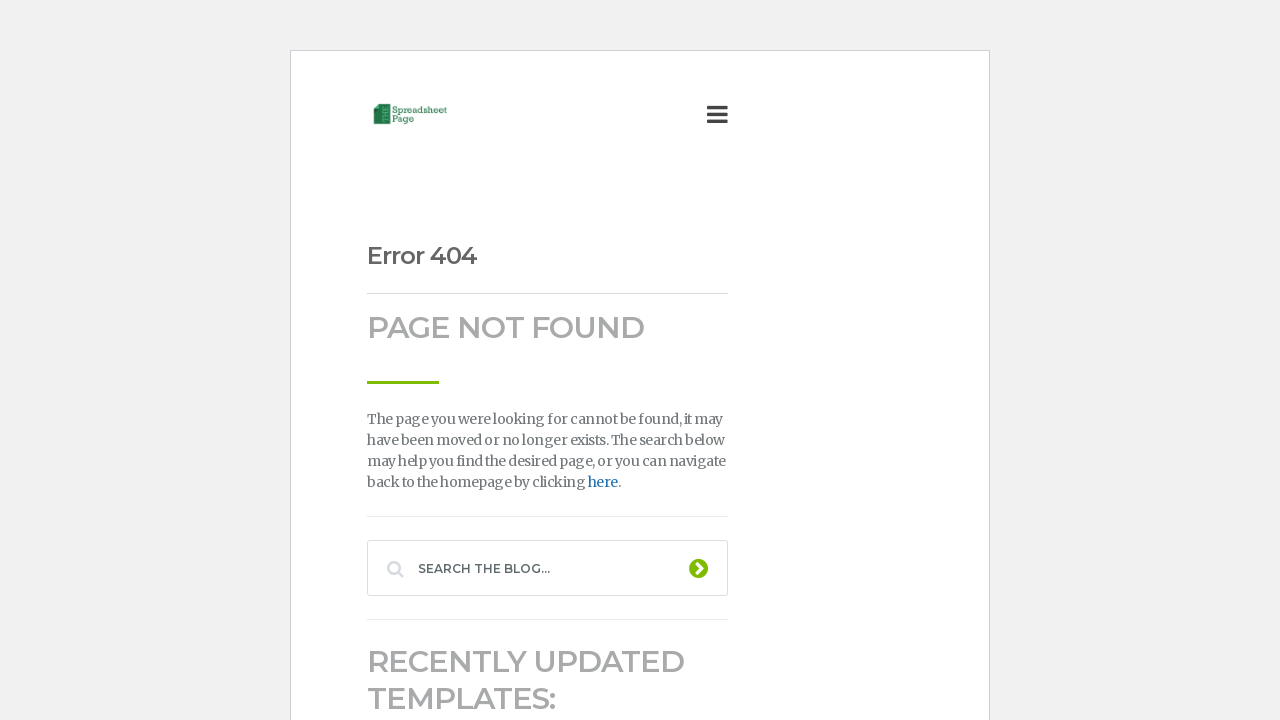

Waited for page to load with domcontentloaded state
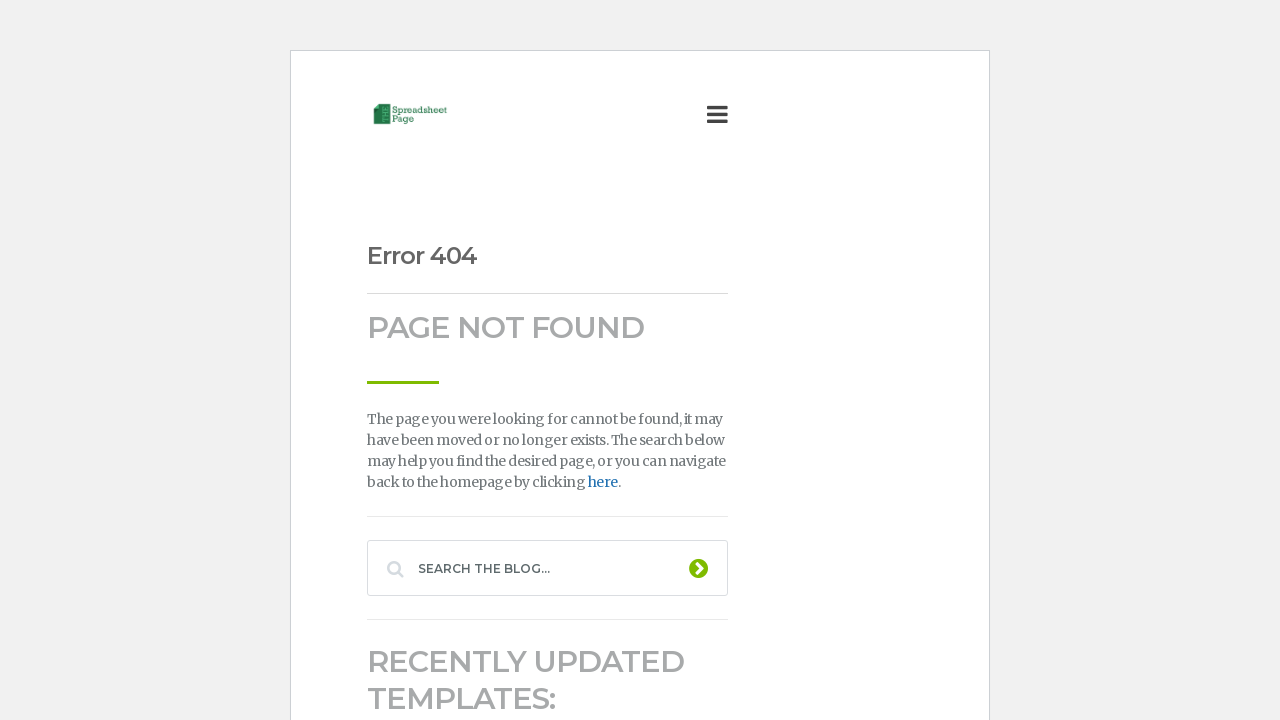

Pressed Down arrow key to navigate down
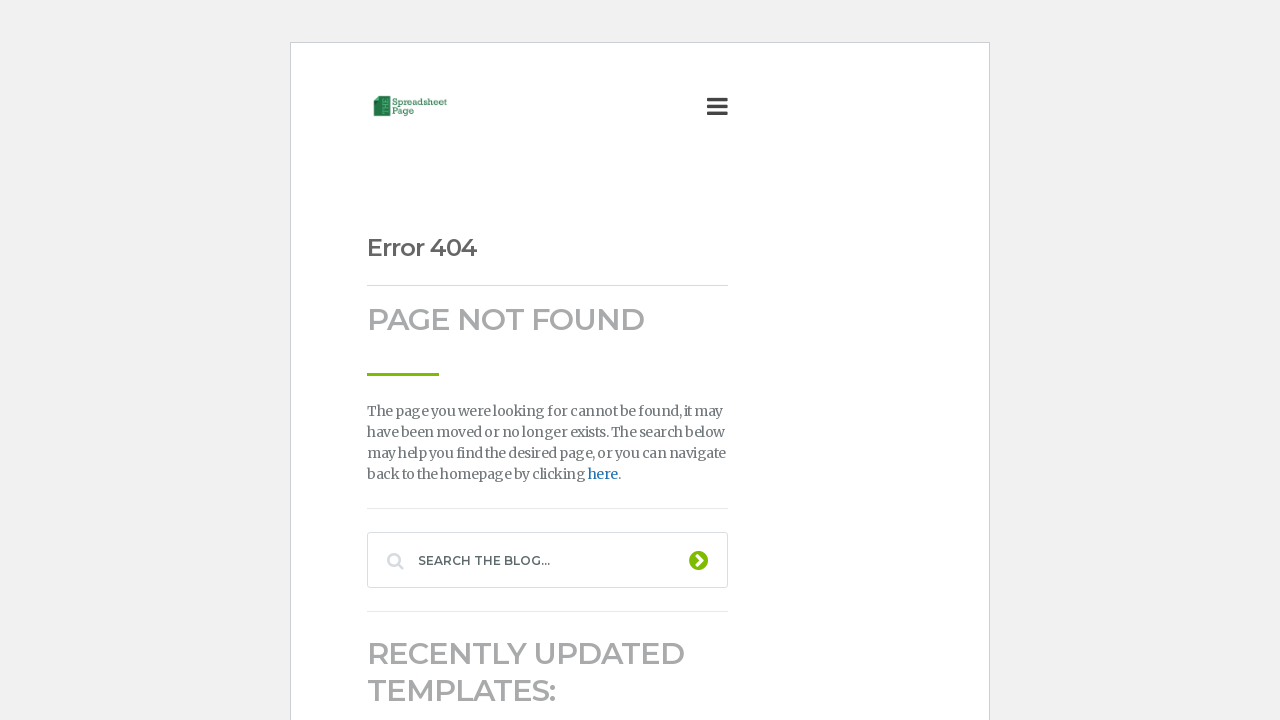

Pressed Tab key (1st time) to navigate to next element
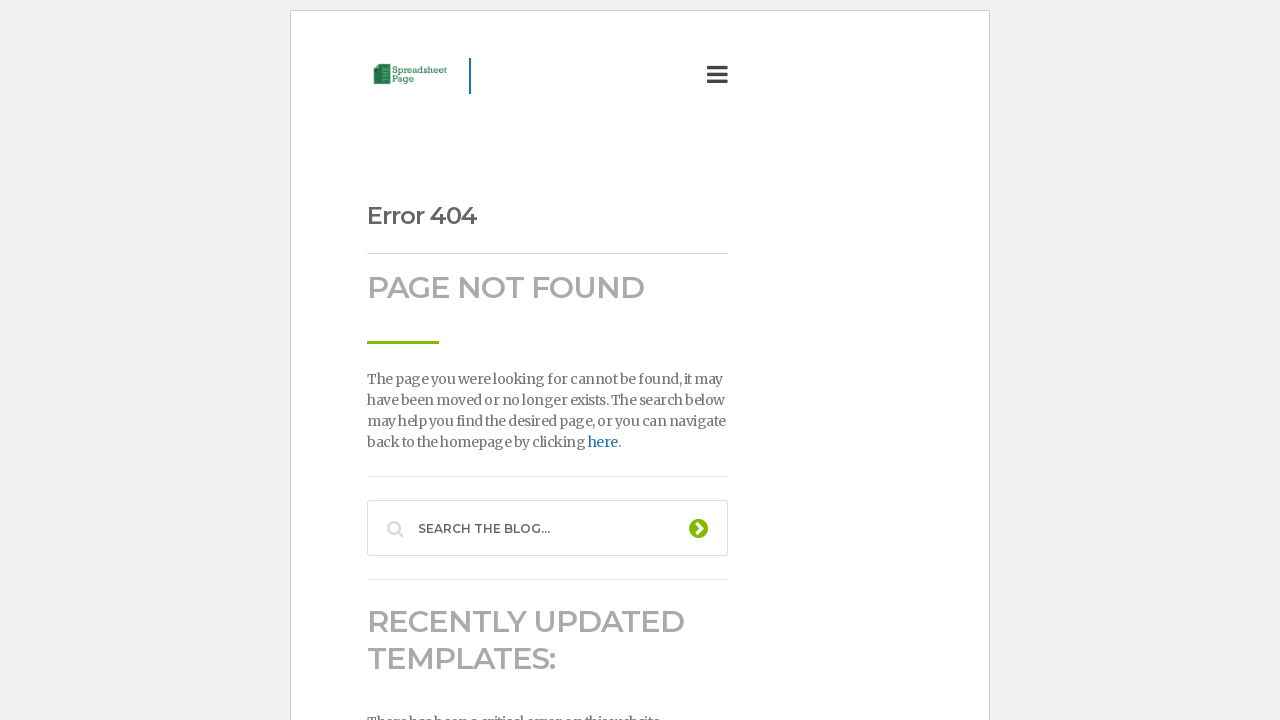

Pressed Tab key (2nd time) to navigate to next element
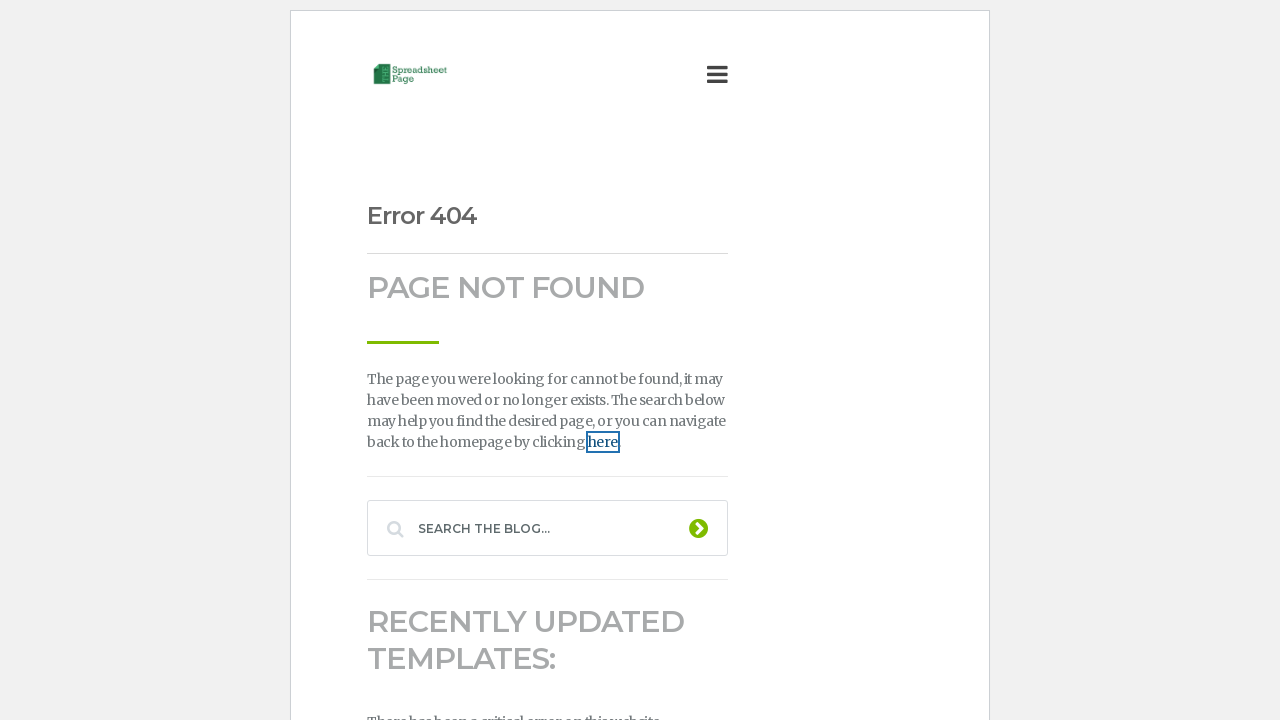

Pressed Tab key (3rd time) to navigate to next element
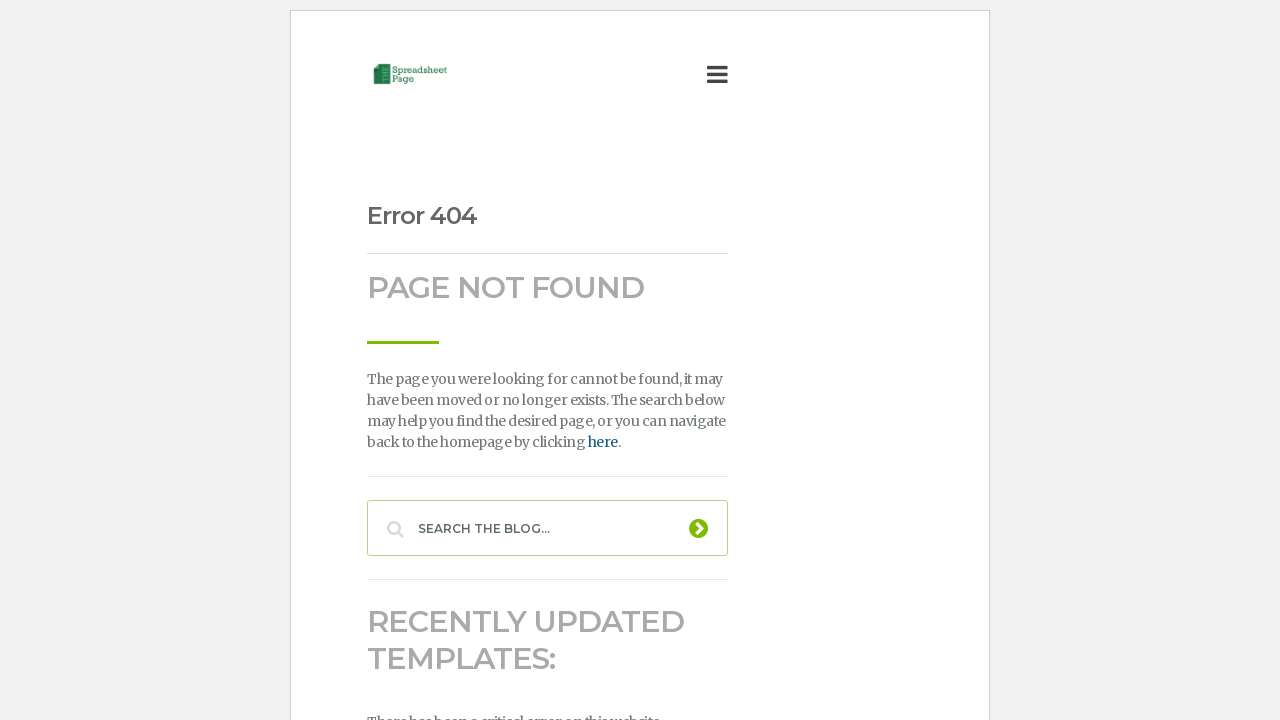

Pressed Up arrow key to navigate up
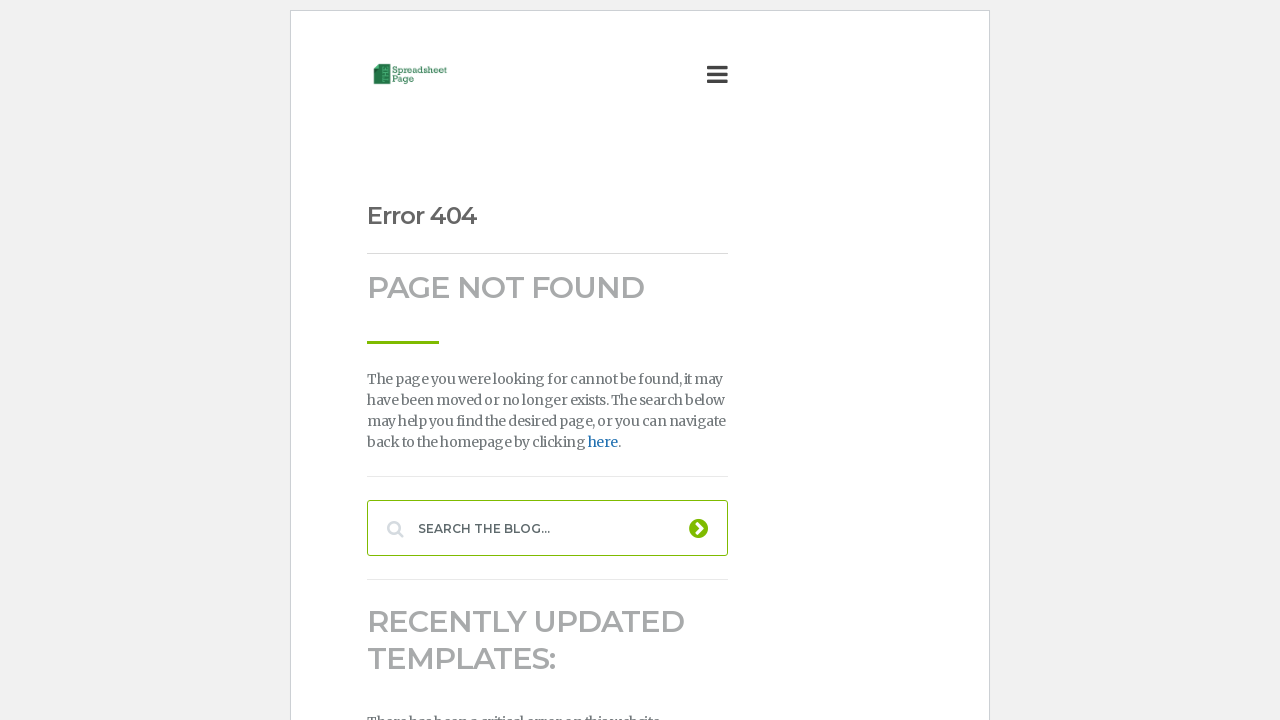

Pressed Enter to confirm action
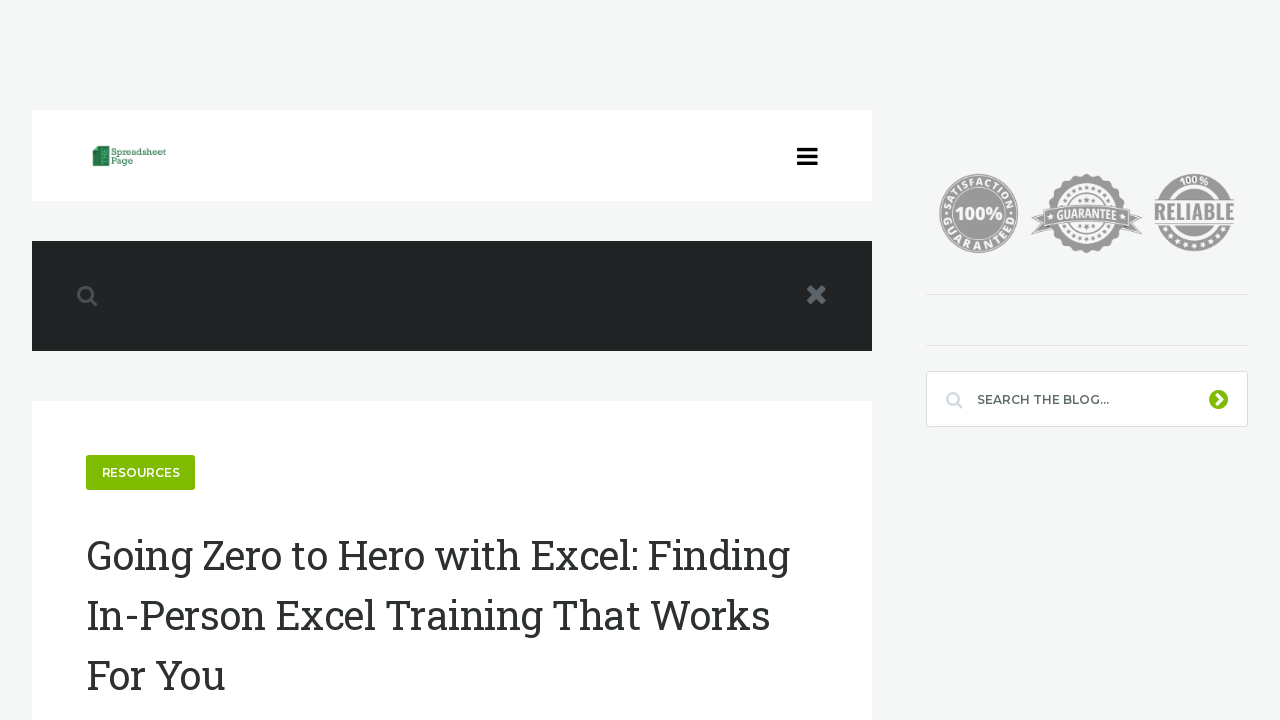

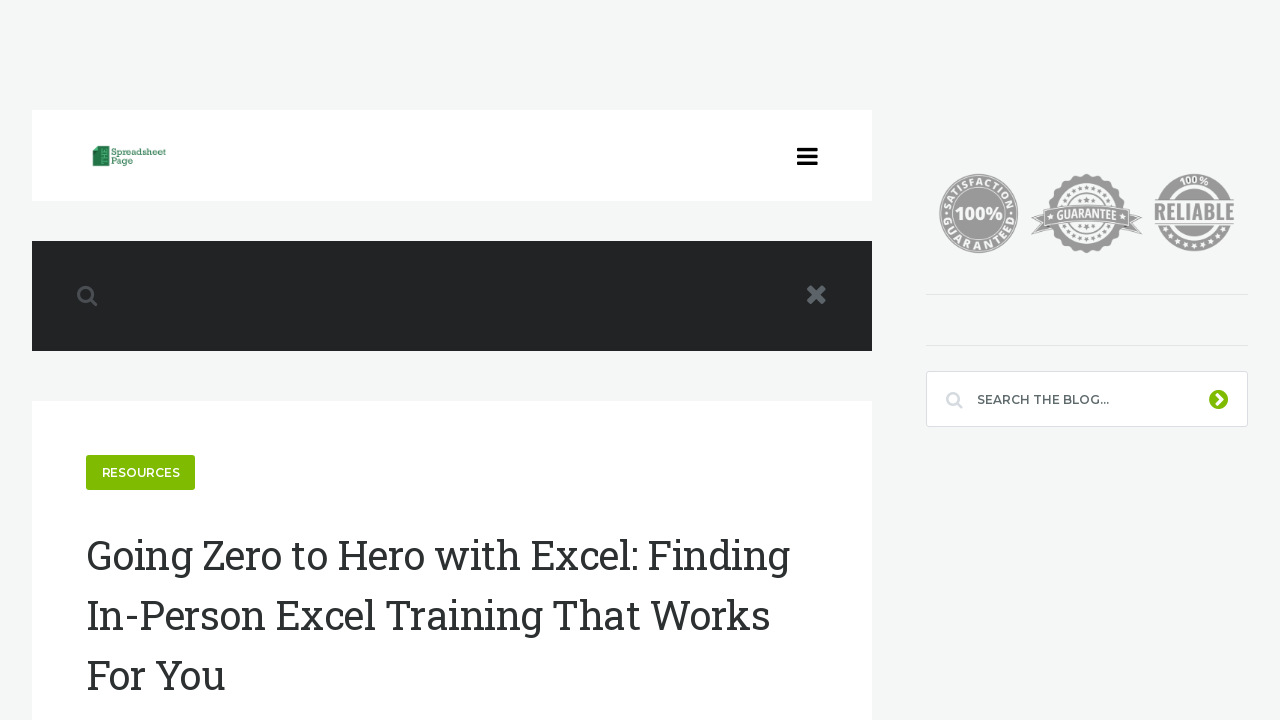